Tests a slow calculator web application by setting a delay value, performing a simple addition (7 + 8), and verifying the result equals 15

Starting URL: https://bonigarcia.dev/selenium-webdriver-java/slow-calculator.html

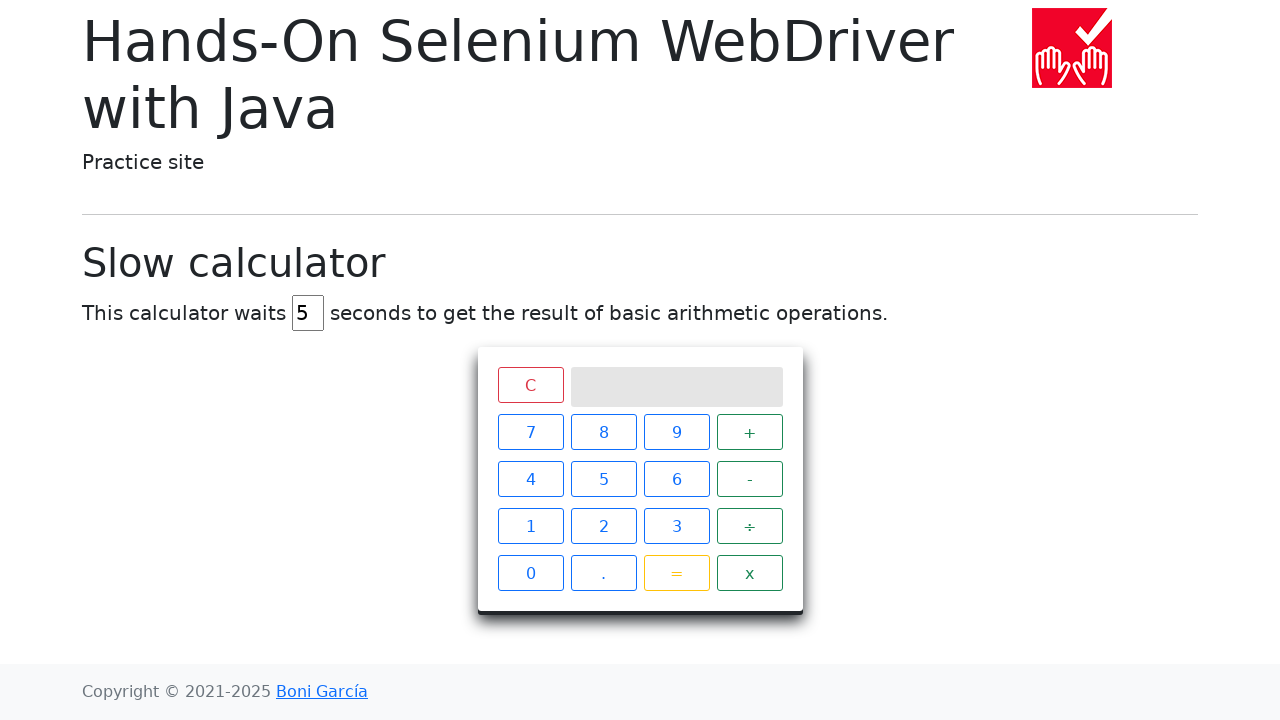

Cleared delay input field on #delay
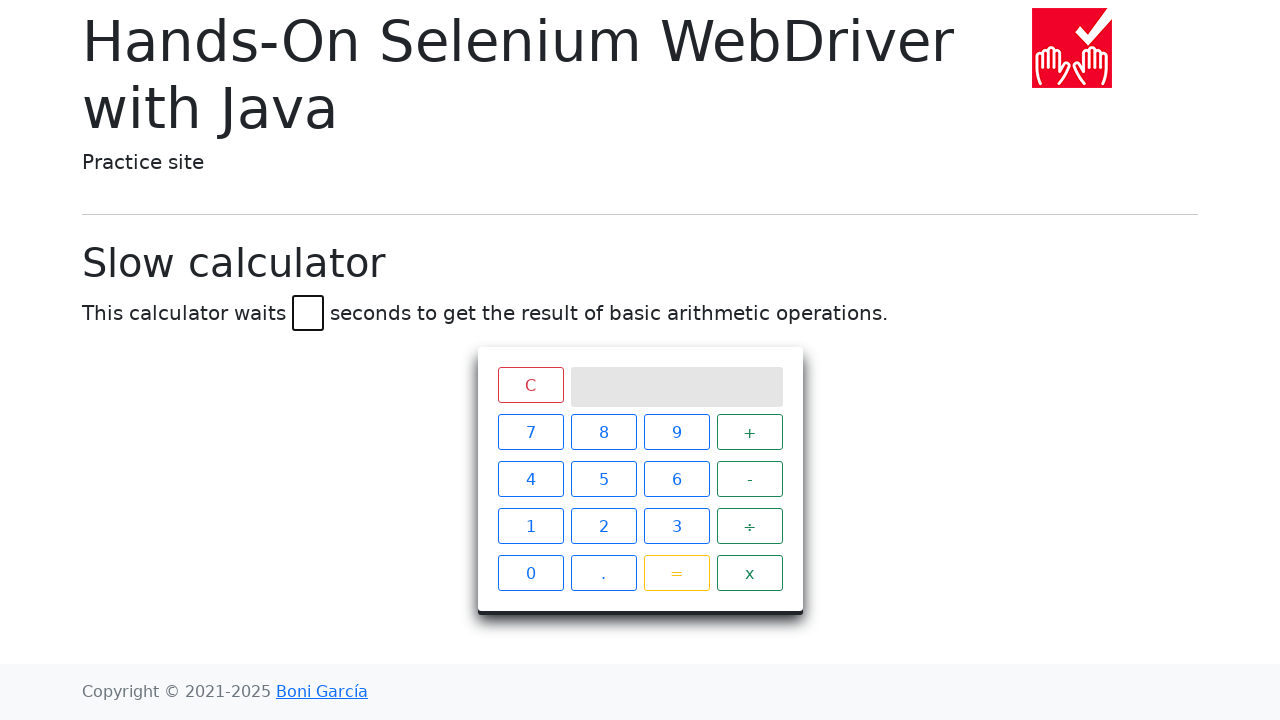

Set delay value to 45 milliseconds on #delay
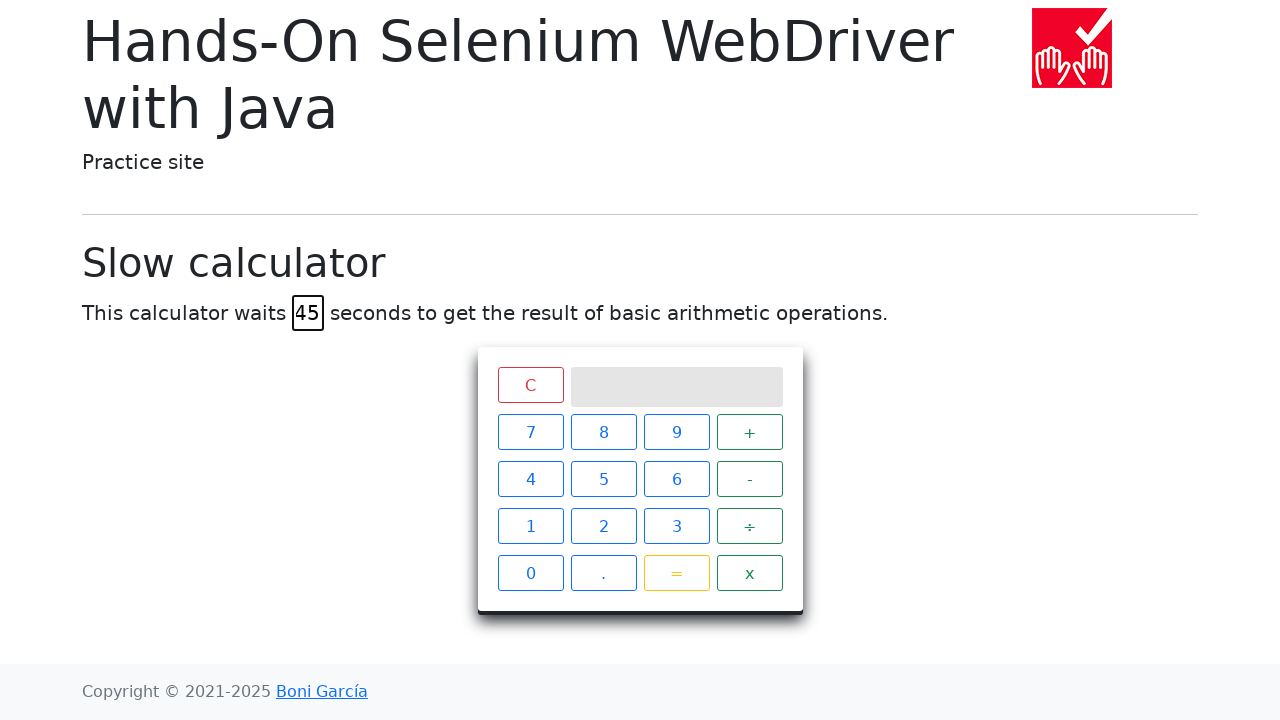

Clicked number 7 on calculator at (530, 432) on xpath=//span[.='7']
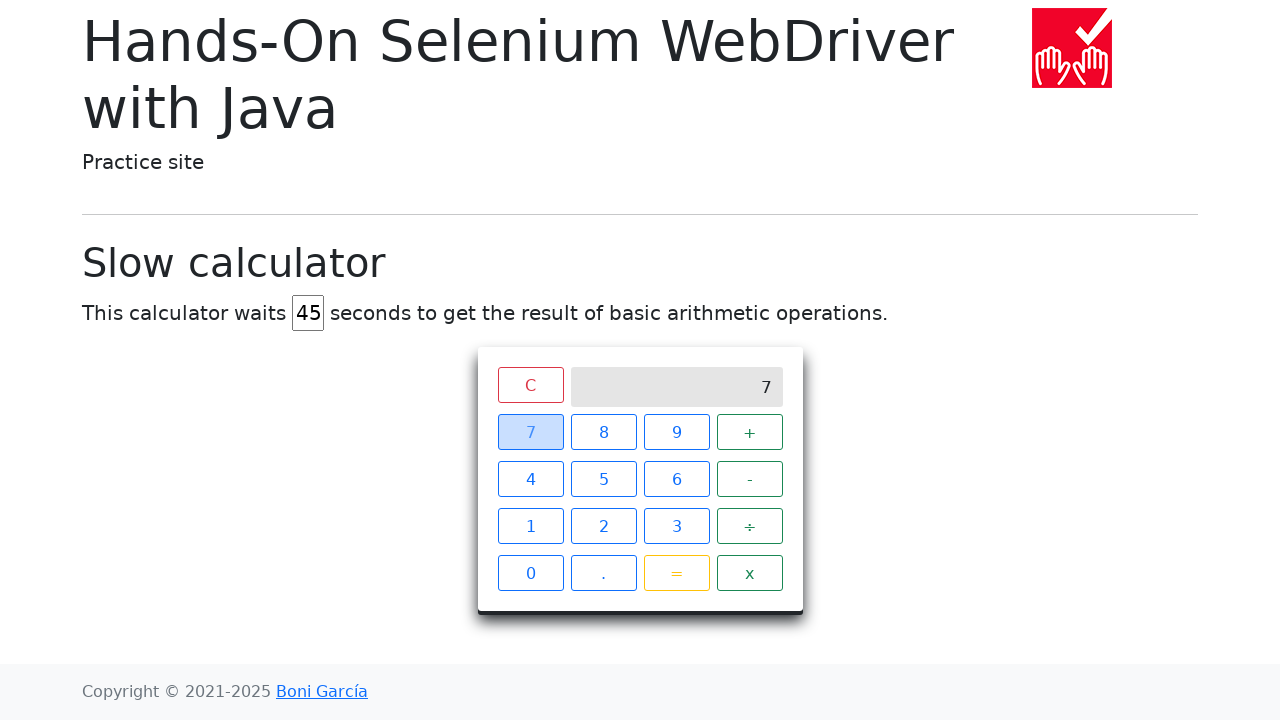

Clicked plus operator at (750, 432) on xpath=//span[.='+']
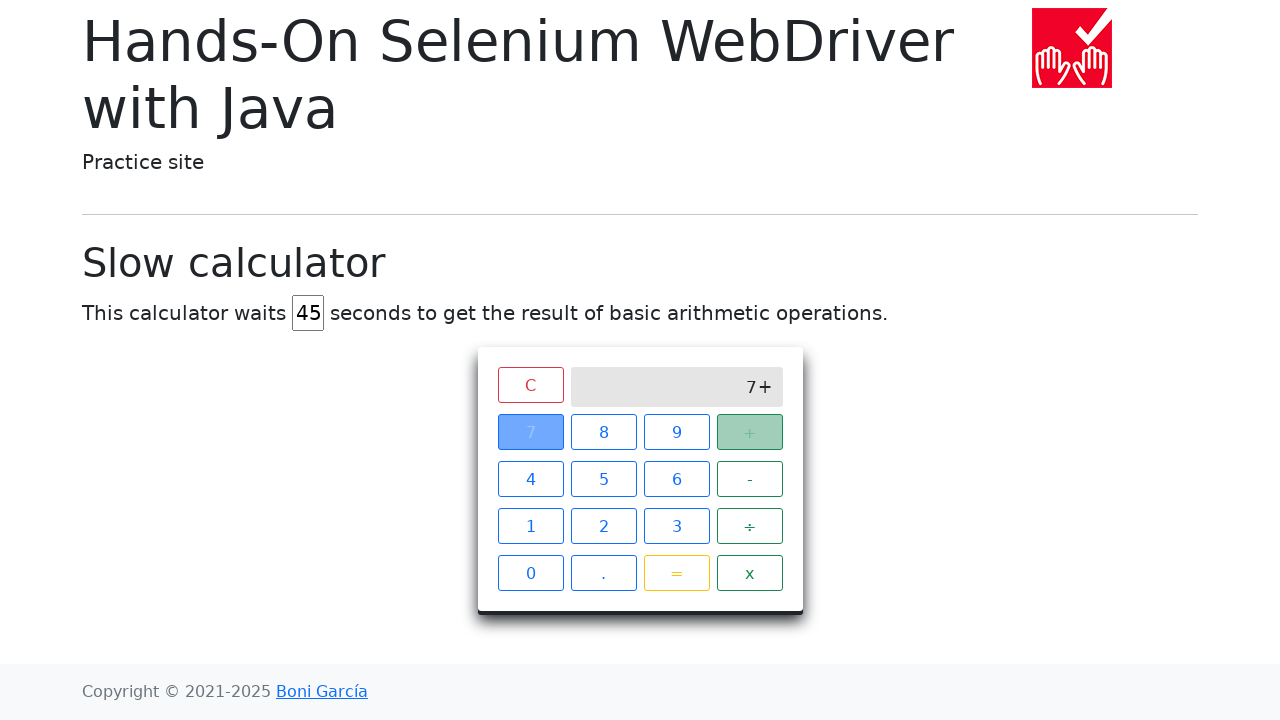

Clicked number 8 on calculator at (604, 432) on xpath=//span[.='8']
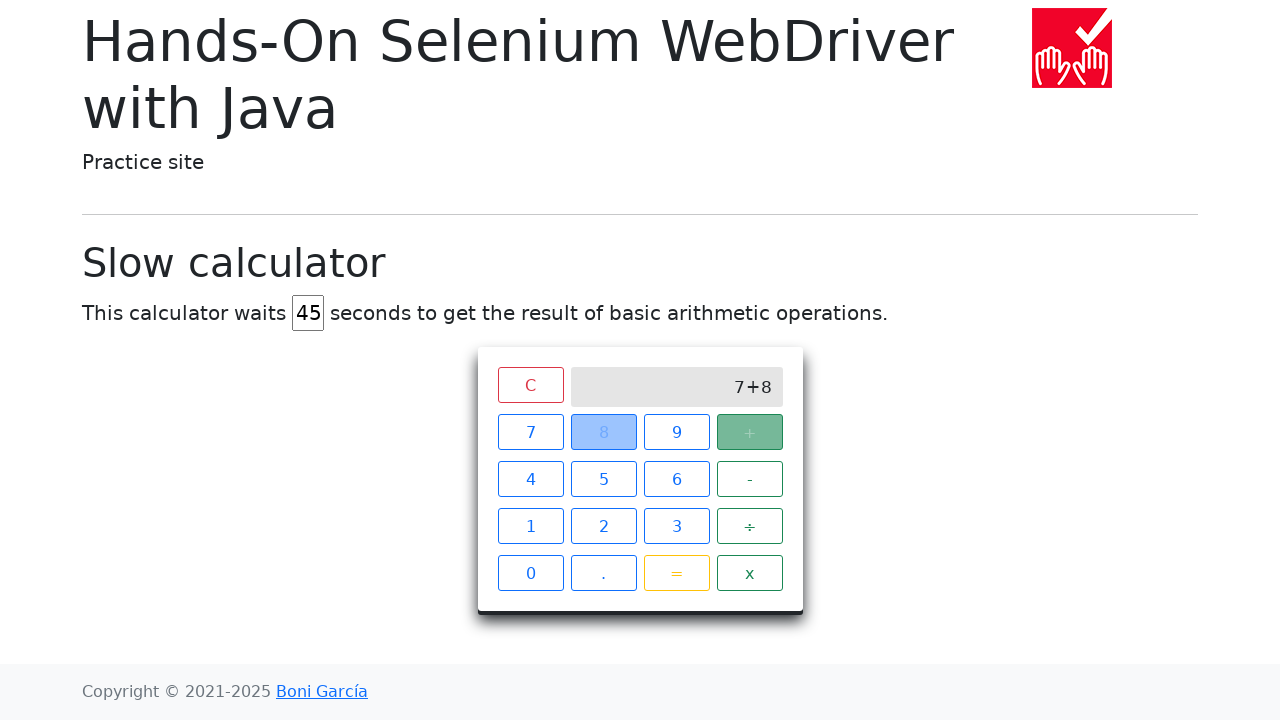

Clicked equals button to calculate result at (676, 573) on xpath=//span[.='=']
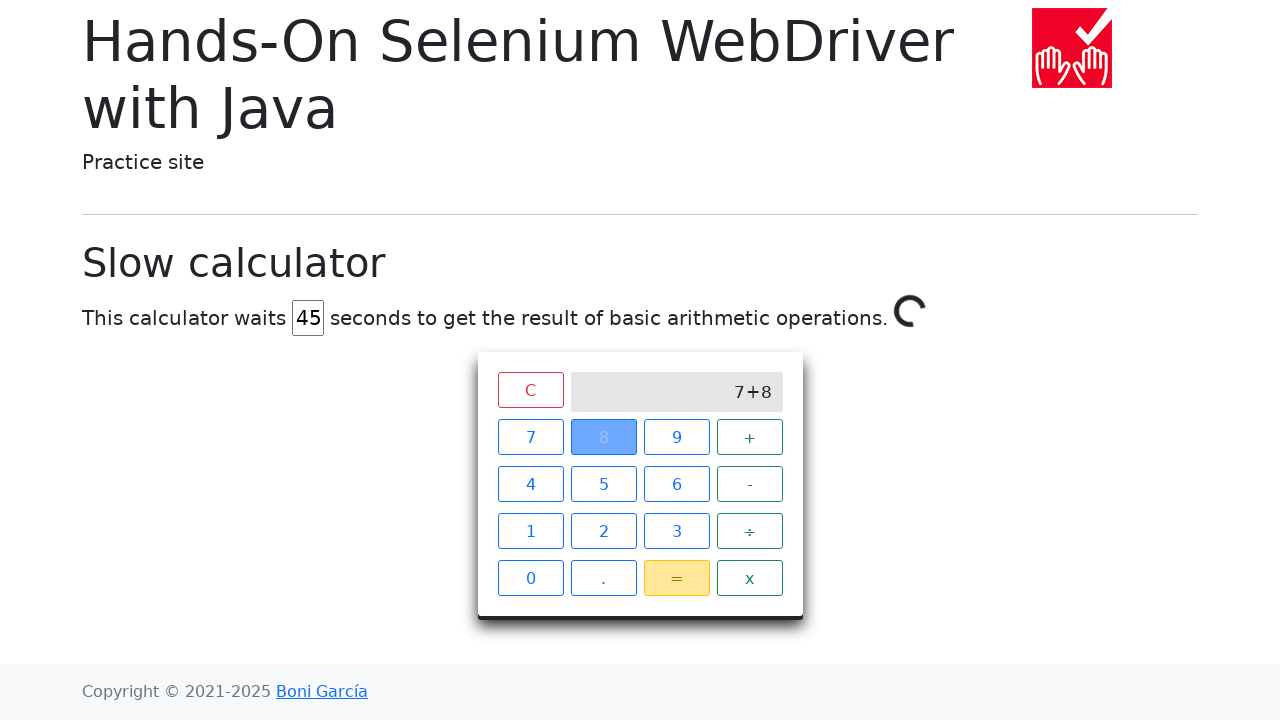

Waited for calculation result to display '15'
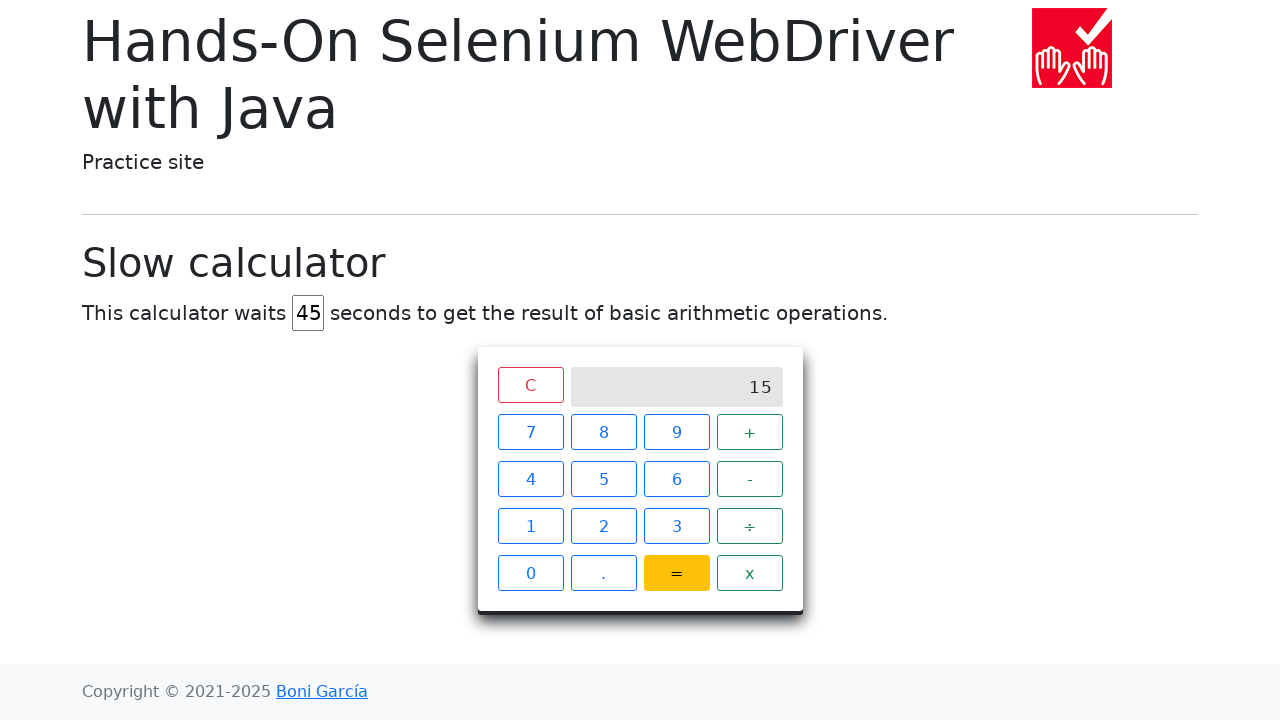

Retrieved result text from calculator screen: '15'
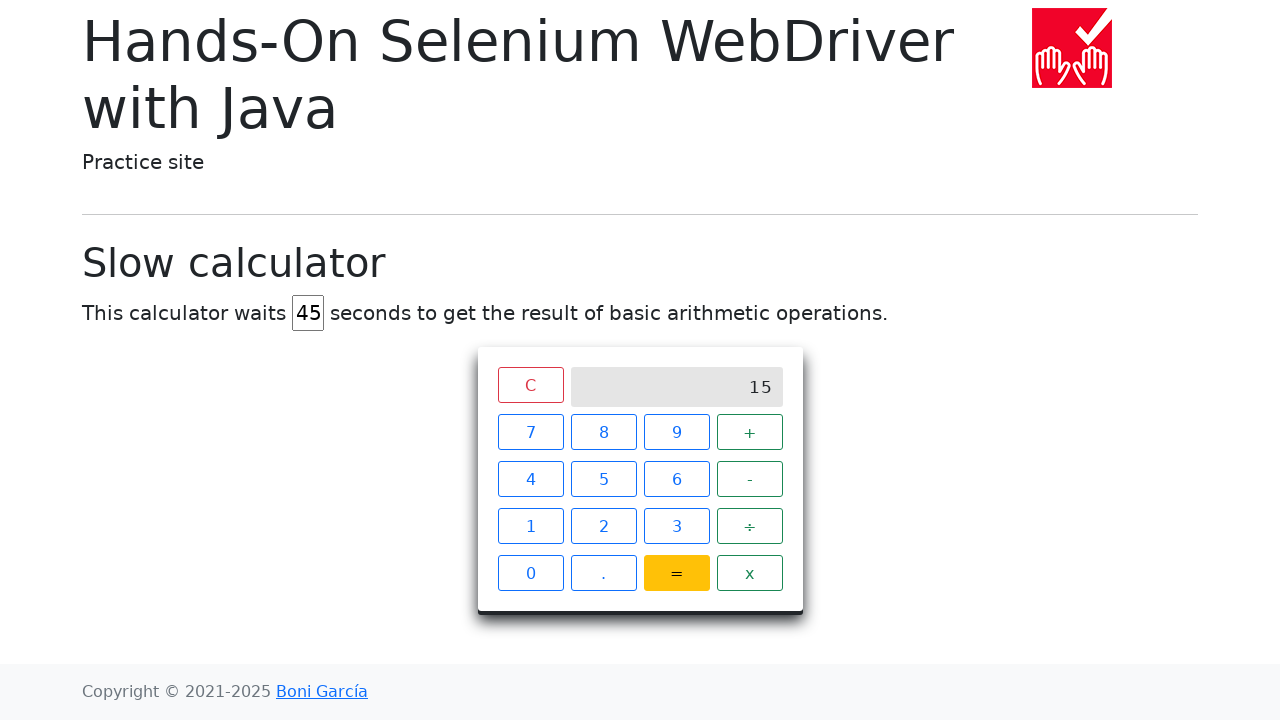

Verified that result equals '15' — test passed
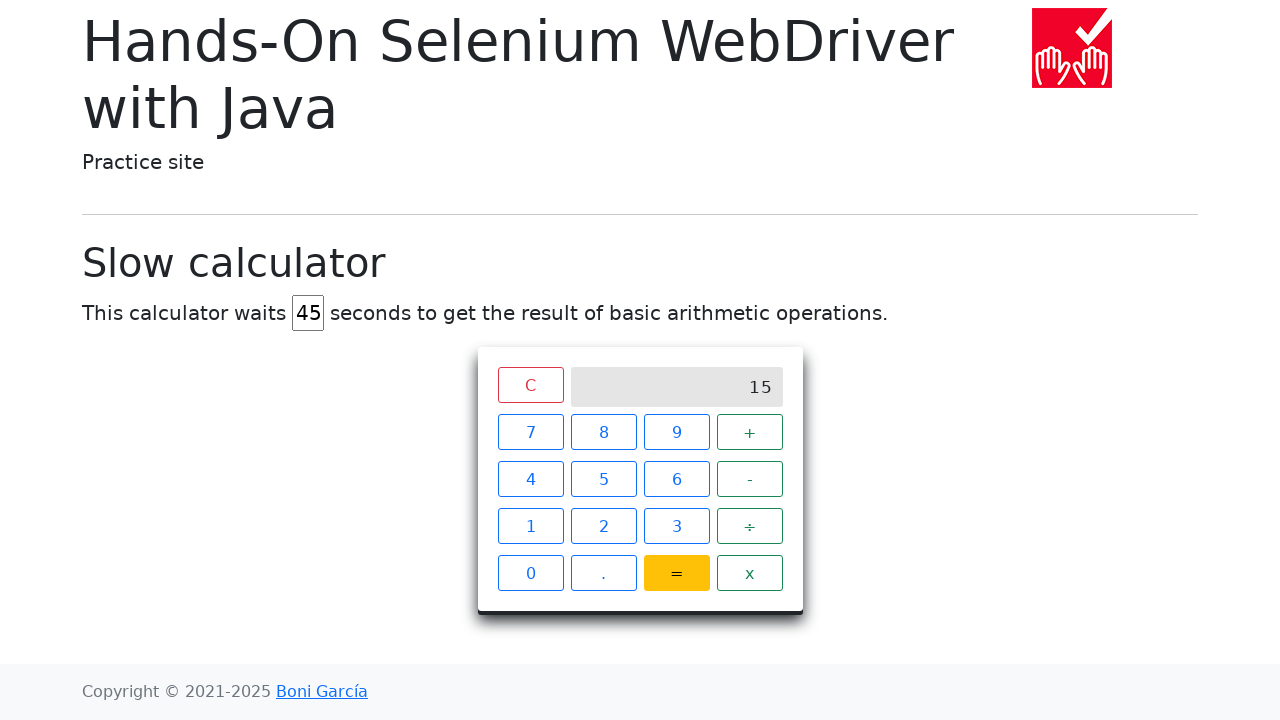

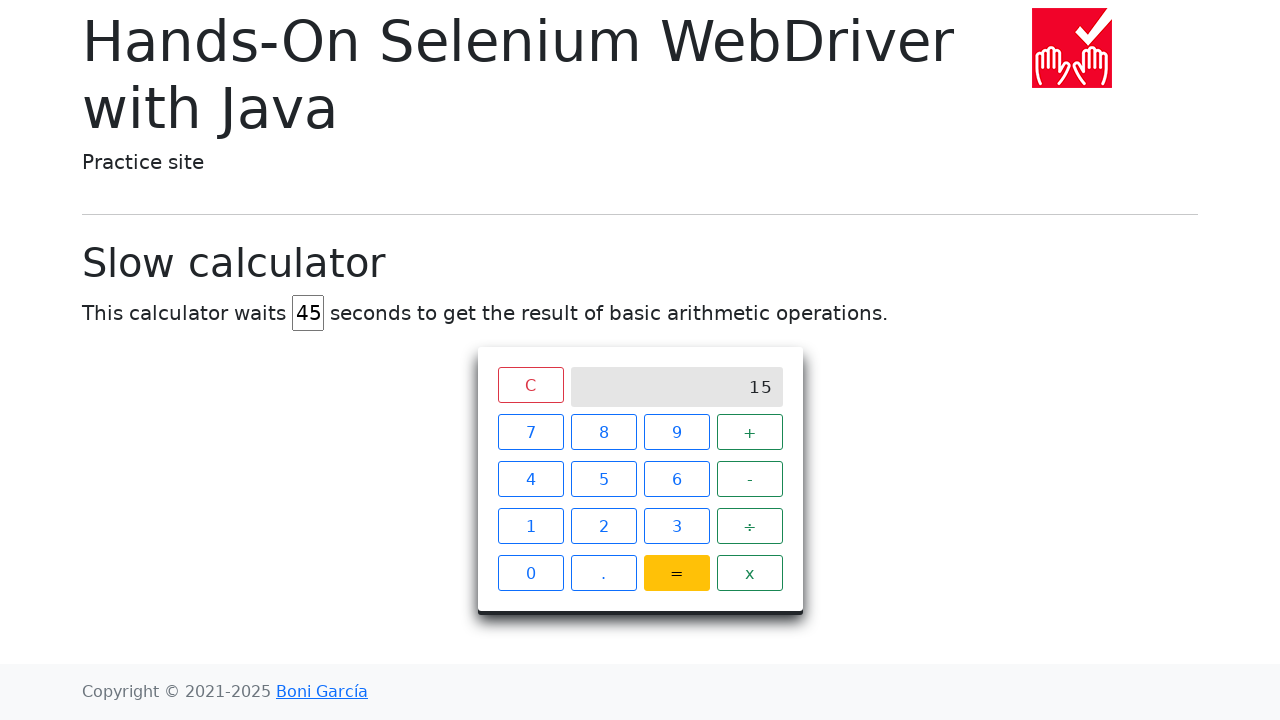